Tests adding multiple items to cart and then clicking the cart icon to view the cart

Starting URL: https://rahulshettyacademy.com/seleniumPractise/#/

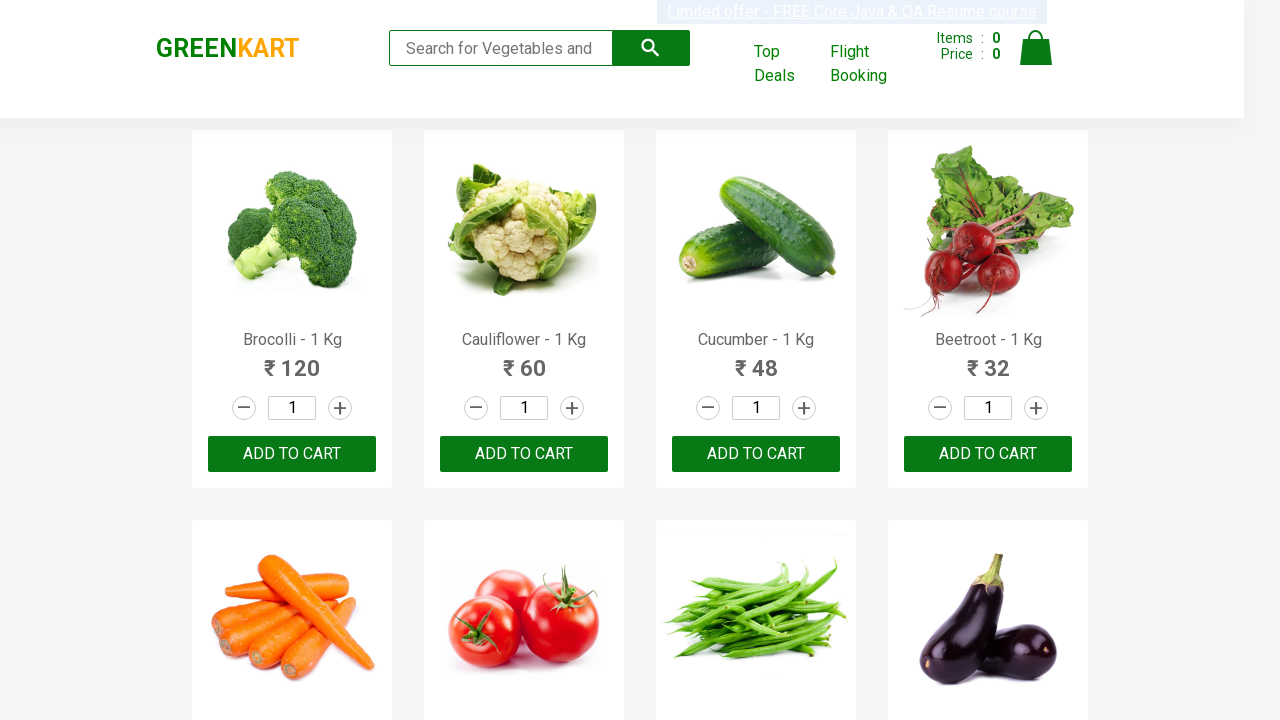

Retrieved all product name elements from the page
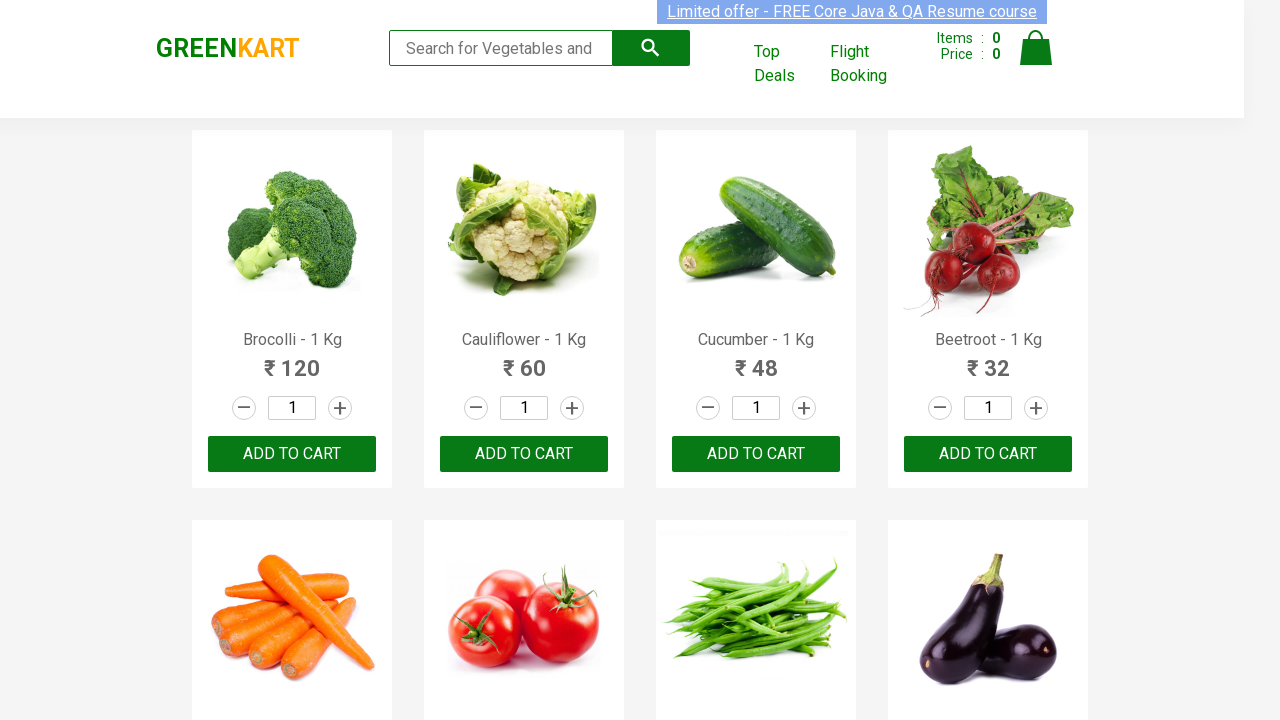

Added 'Brocolli' to cart at (292, 454) on xpath=//div[@class='product-action']/button >> nth=0
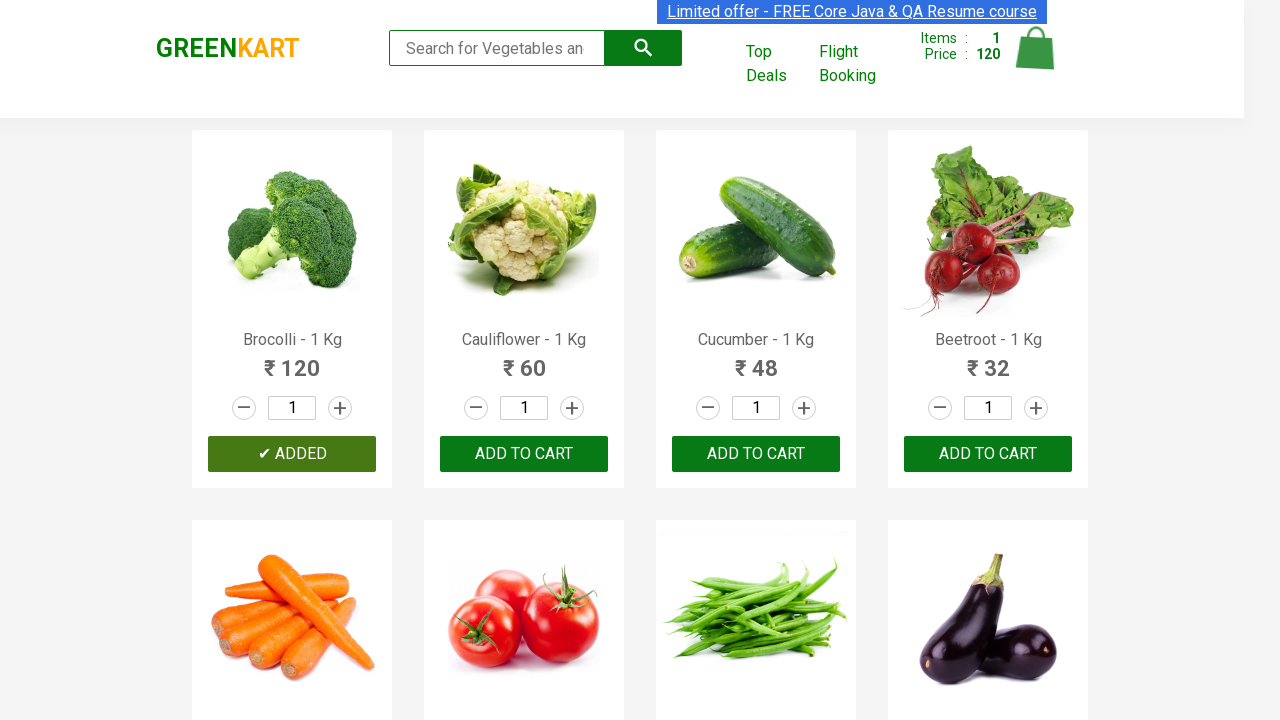

Added 'Cucumber' to cart at (756, 454) on xpath=//div[@class='product-action']/button >> nth=2
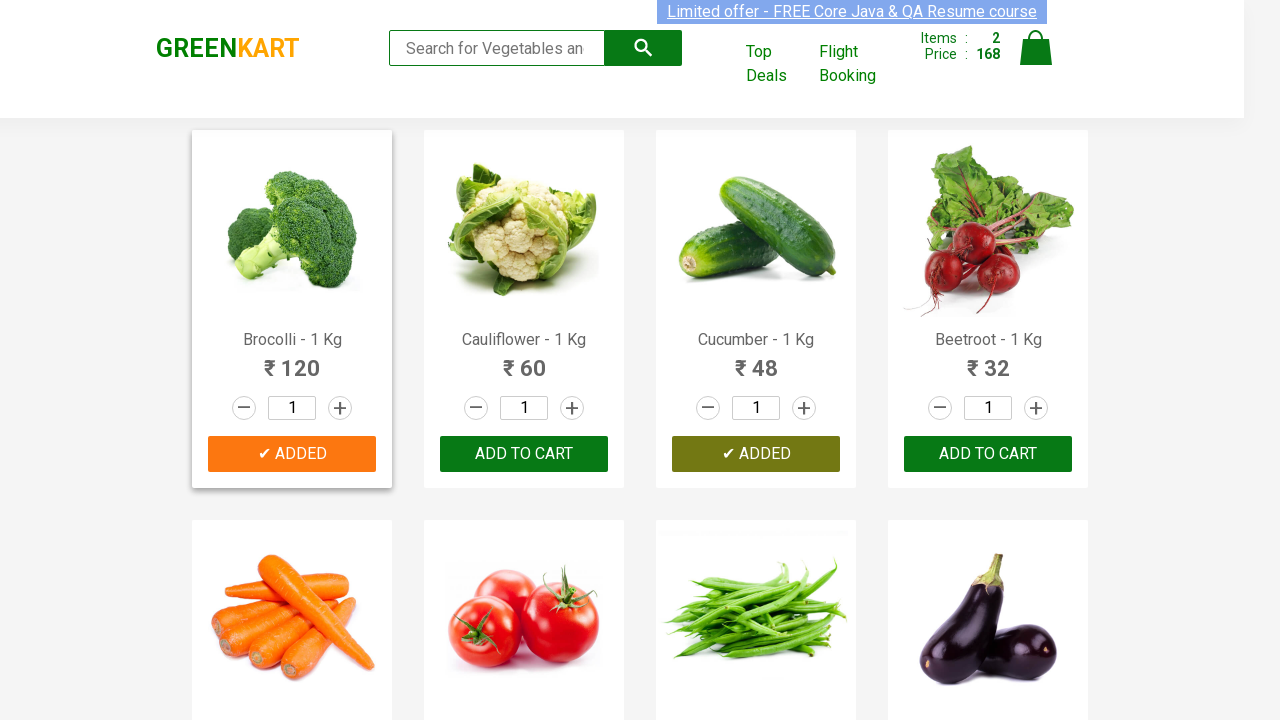

Added 'Beetroot' to cart at (988, 454) on xpath=//div[@class='product-action']/button >> nth=3
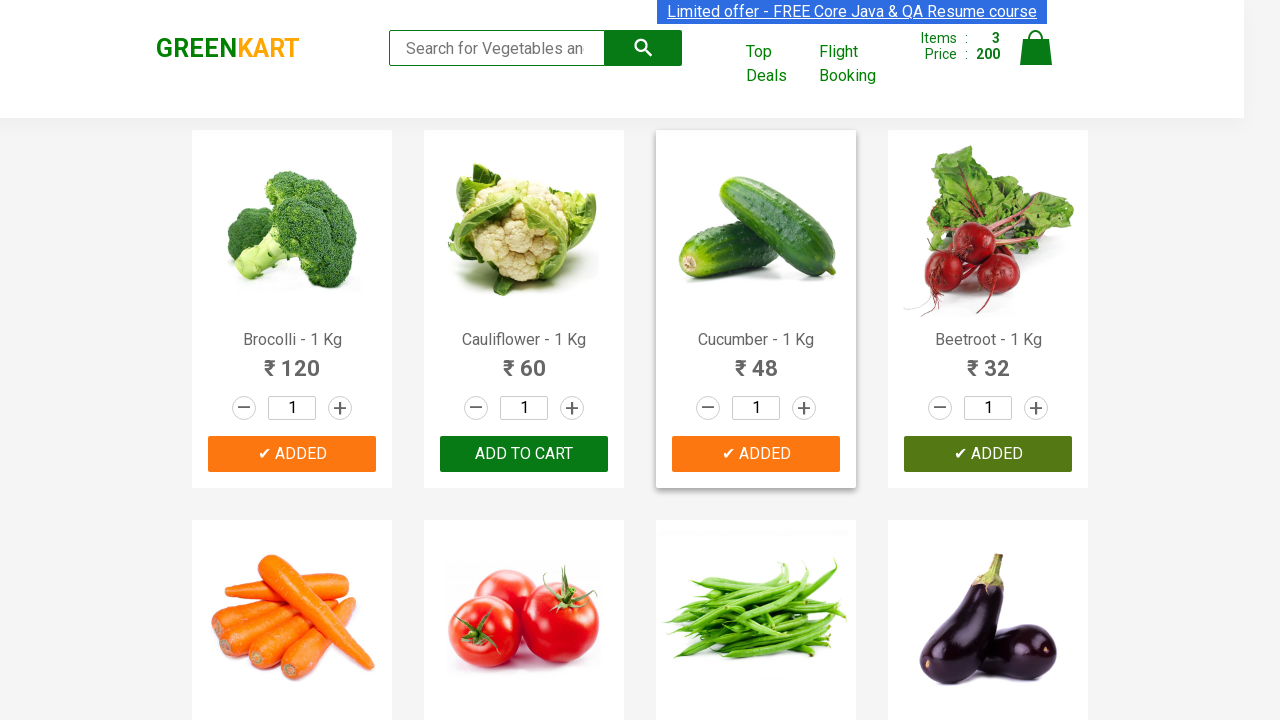

Added 'Mushroom' to cart at (524, 360) on xpath=//div[@class='product-action']/button >> nth=9
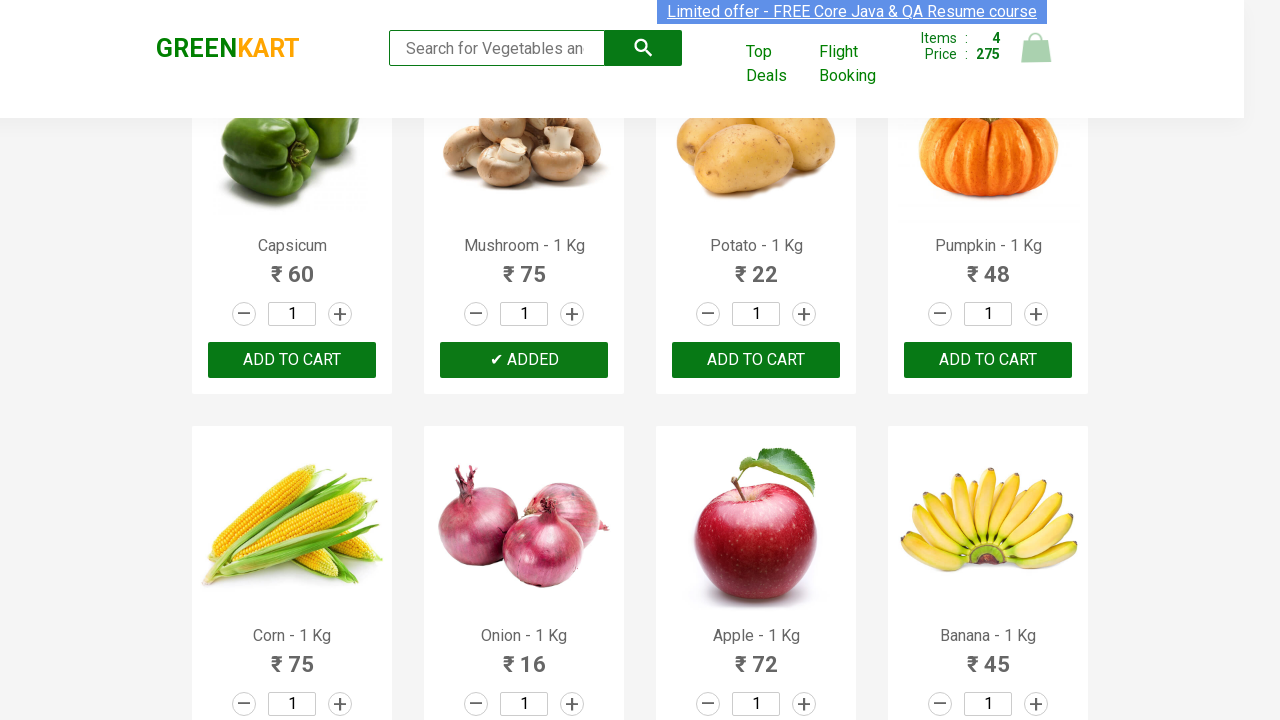

Clicked cart icon to view cart contents at (1036, 59) on .cart-icon
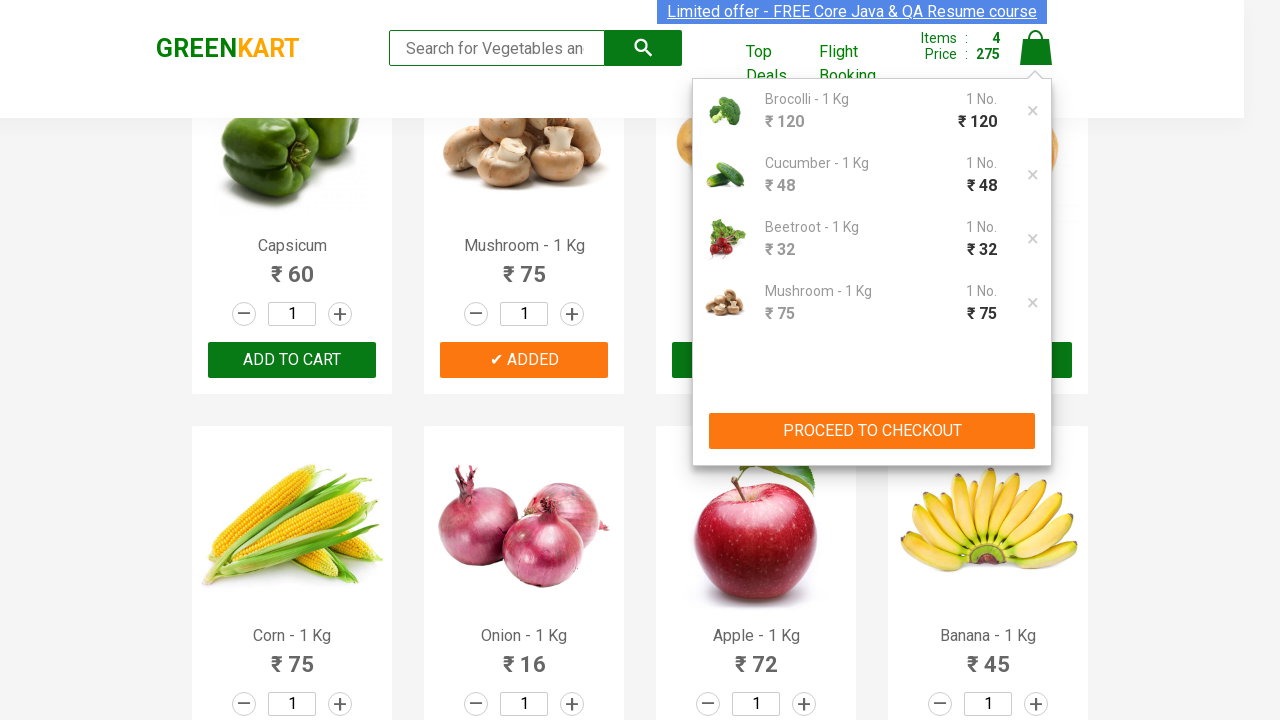

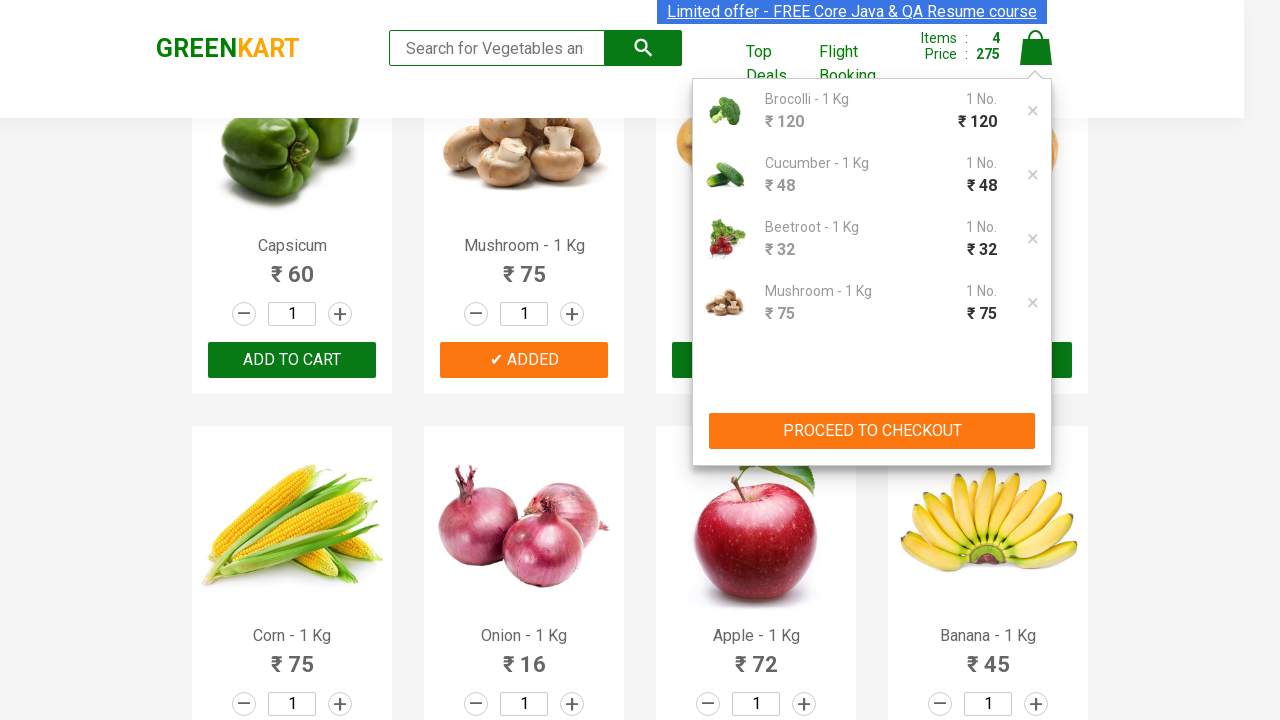